Tests that the counter displays the correct number of todo items as items are added

Starting URL: https://demo.playwright.dev/todomvc

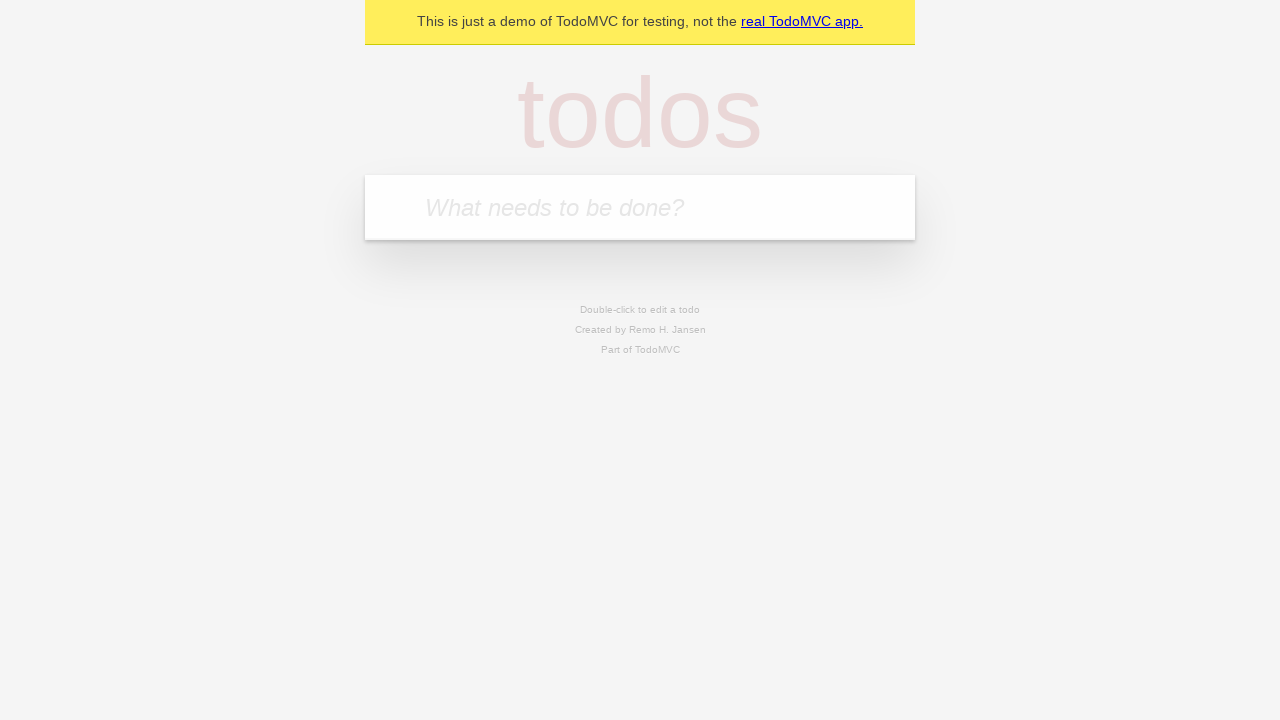

Filled todo input with 'buy some cheese' on internal:attr=[placeholder="What needs to be done?"i]
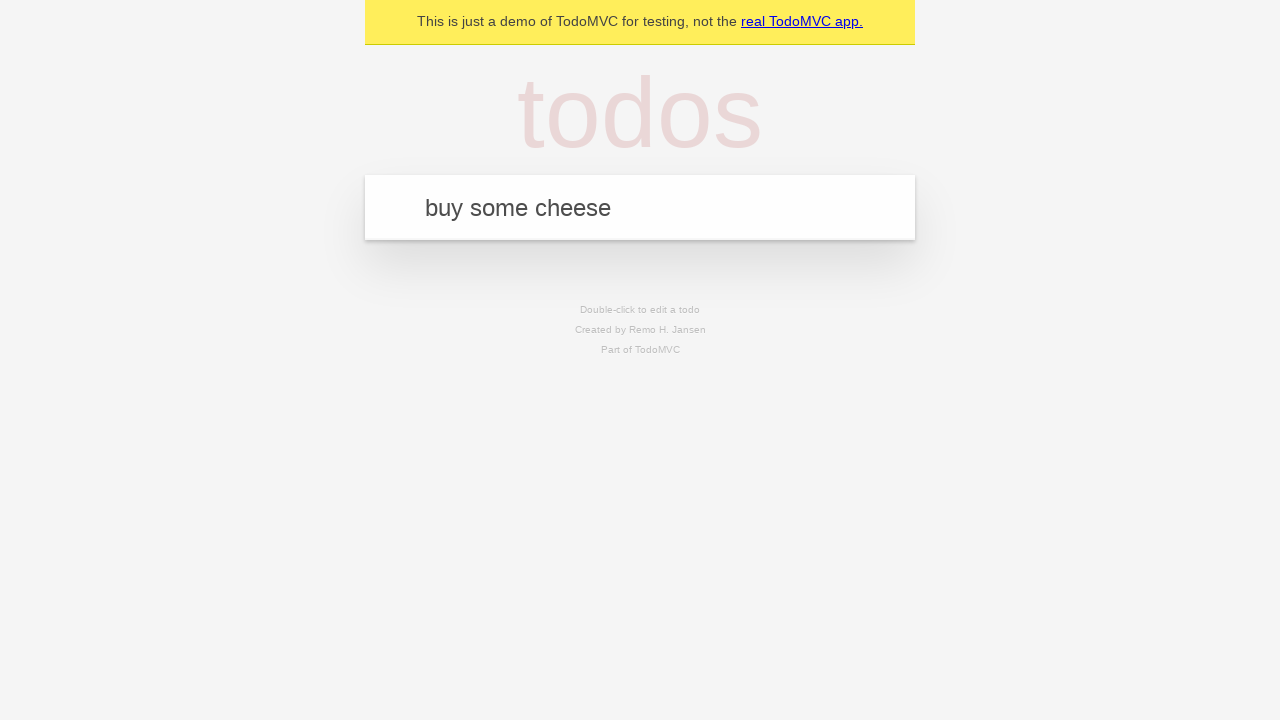

Pressed Enter to create first todo item on internal:attr=[placeholder="What needs to be done?"i]
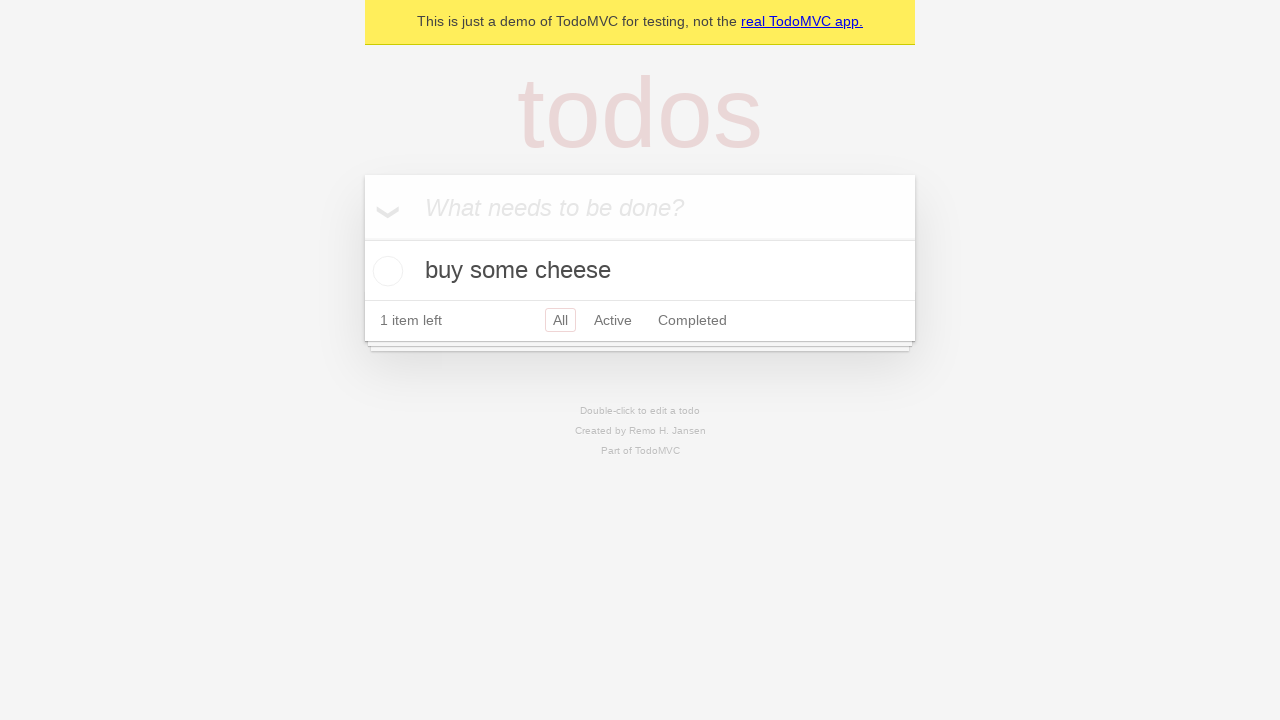

Todo counter element loaded
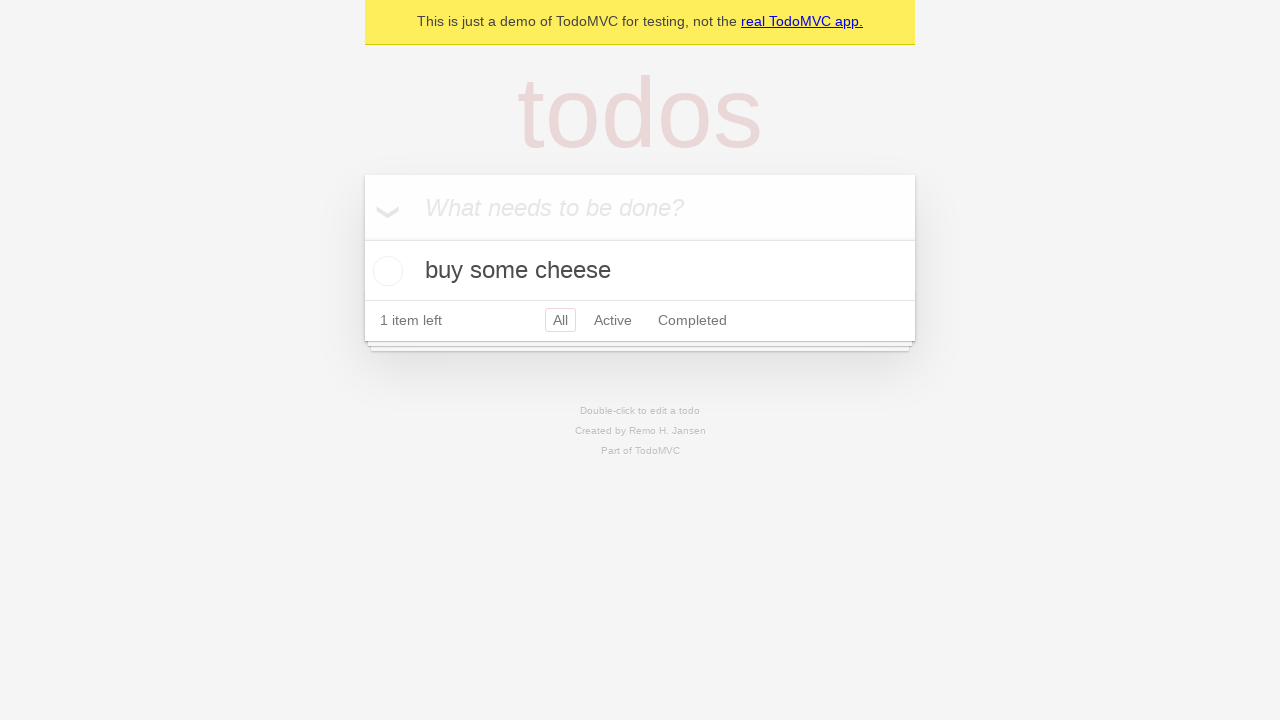

Filled todo input with 'feed the cat' on internal:attr=[placeholder="What needs to be done?"i]
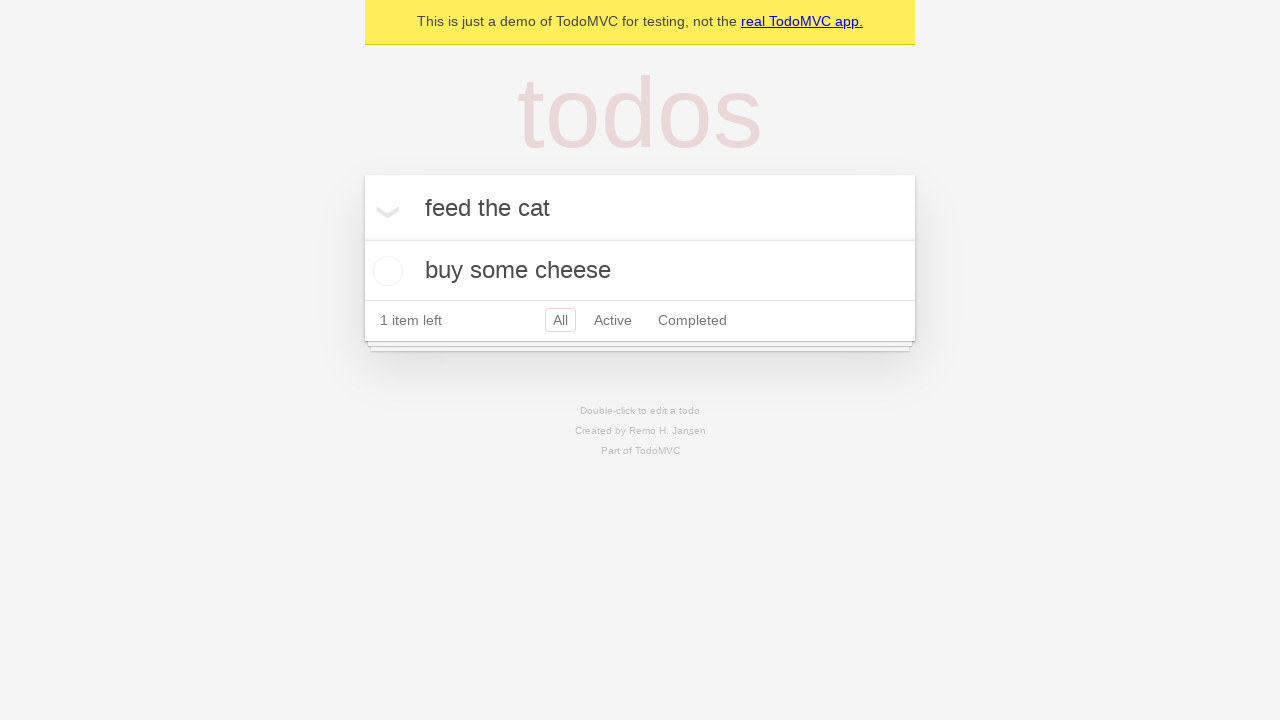

Pressed Enter to create second todo item on internal:attr=[placeholder="What needs to be done?"i]
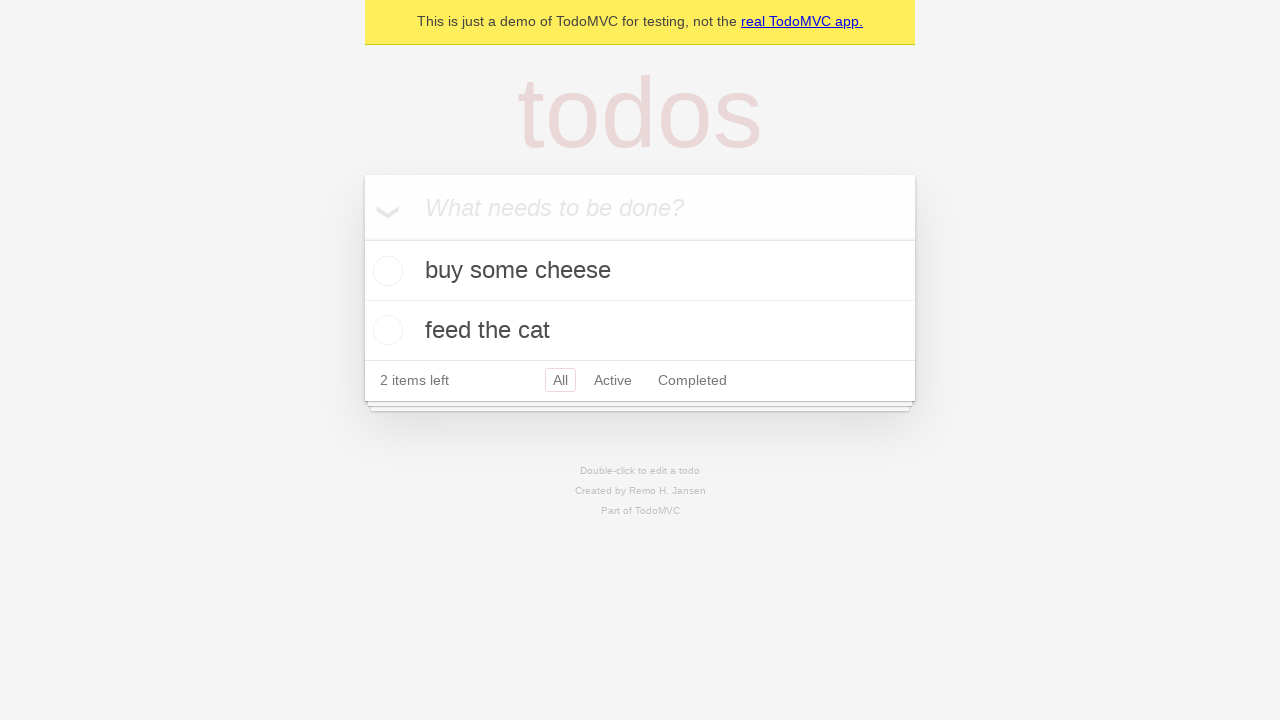

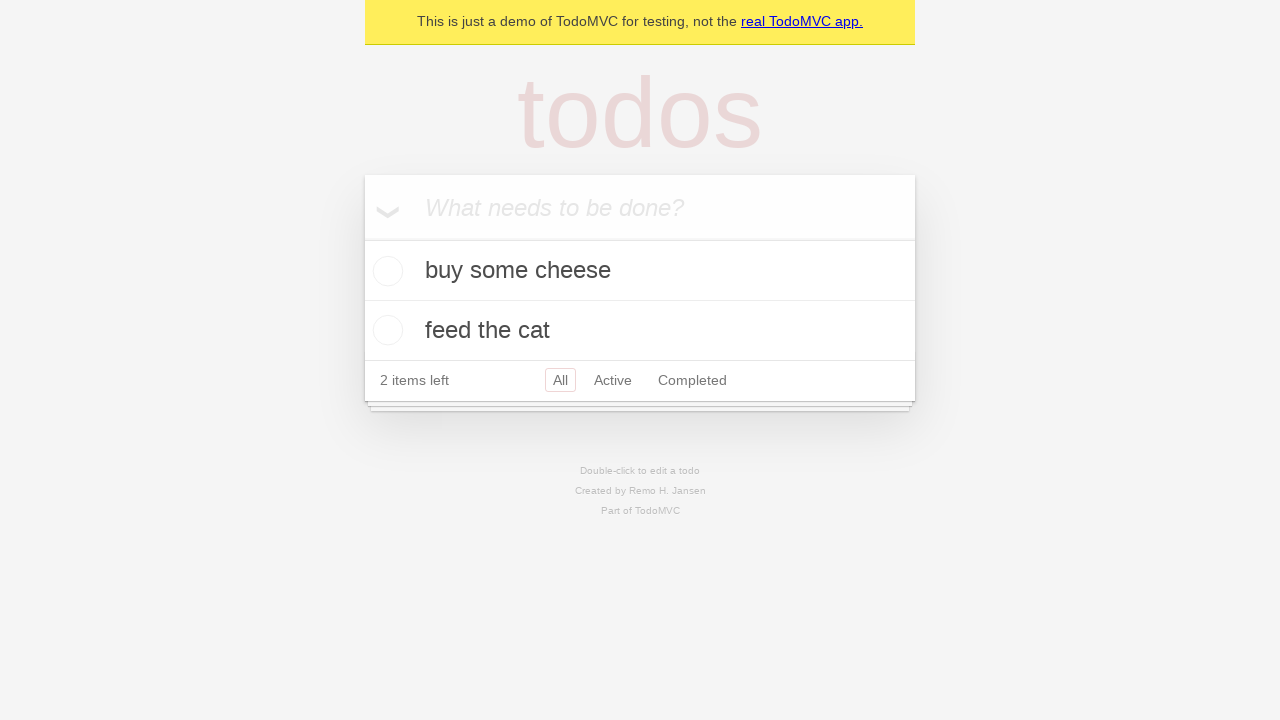